Tests radio button interaction on a mortgage payoff calculator by checking the selection state of the "Payback altogether" radio button before and after clicking it.

Starting URL: https://www.calculator.net/mortgage-payoff-calculator.html

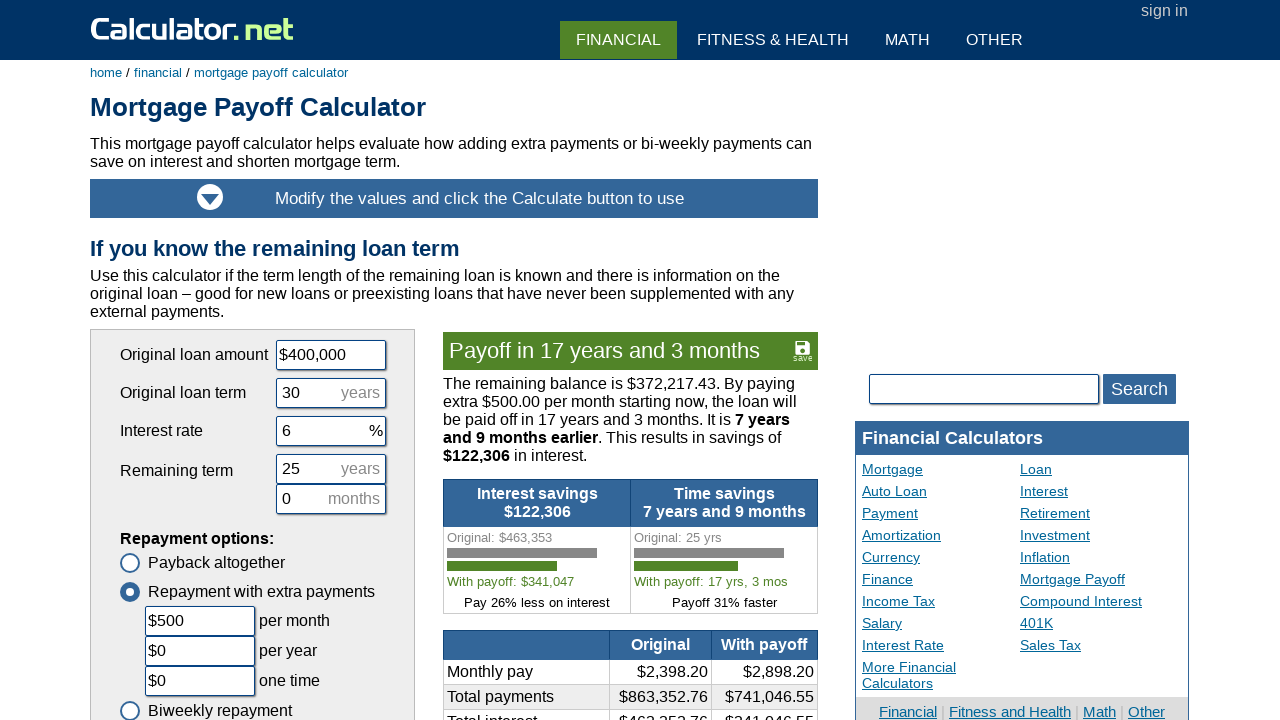

Waited for 'Payback altogether' radio button to be visible
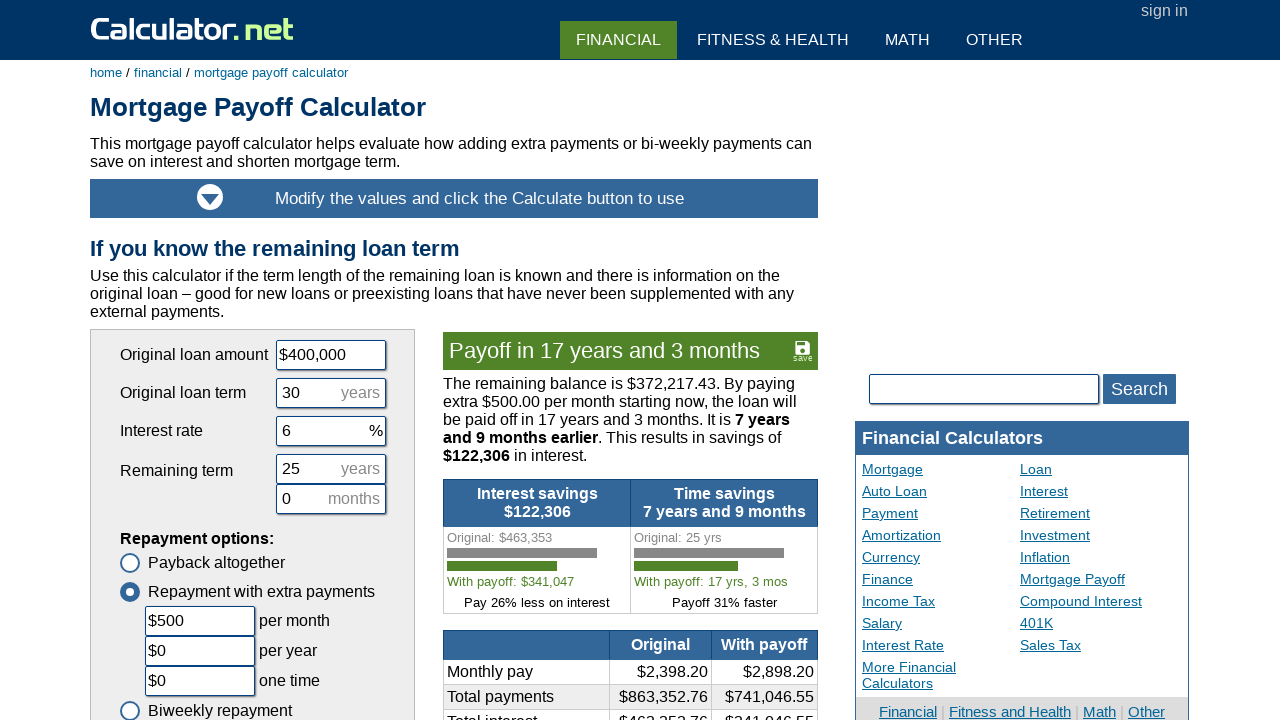

Located 'Payback altogether' radio button element
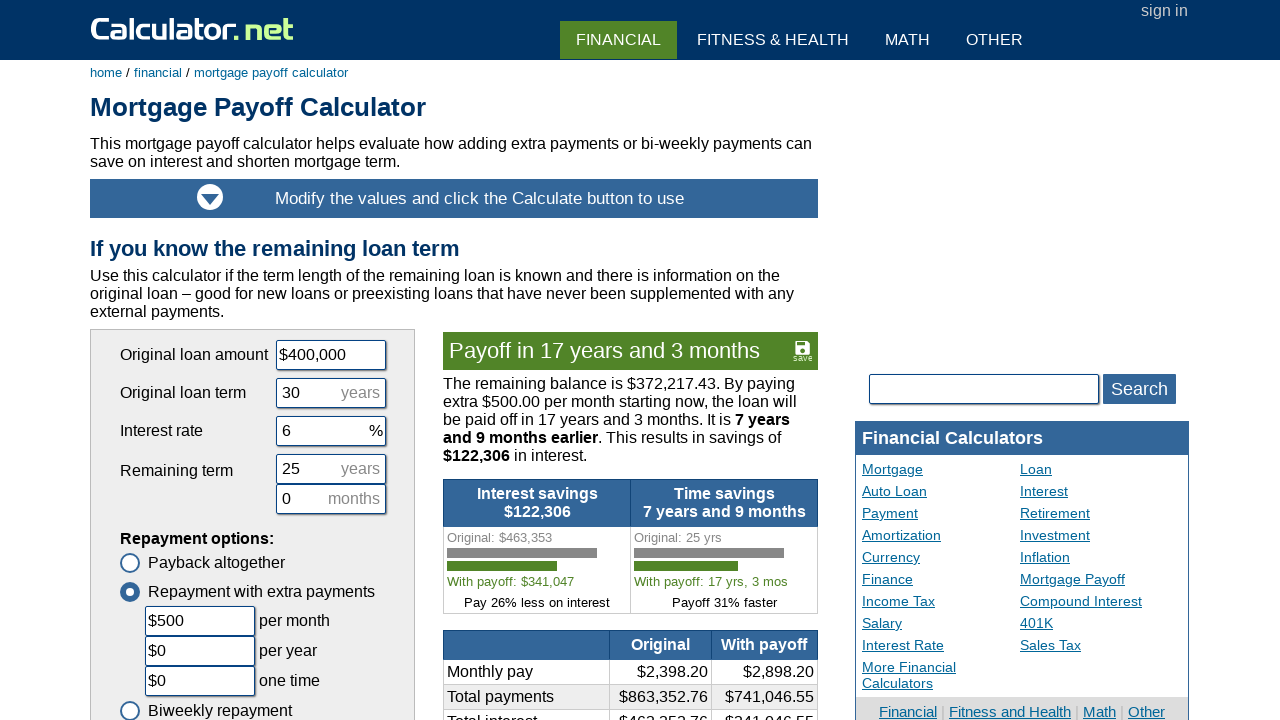

Clicked on 'Payback altogether' radio button at (202, 563) on xpath=//*[text()='Payback altogether']
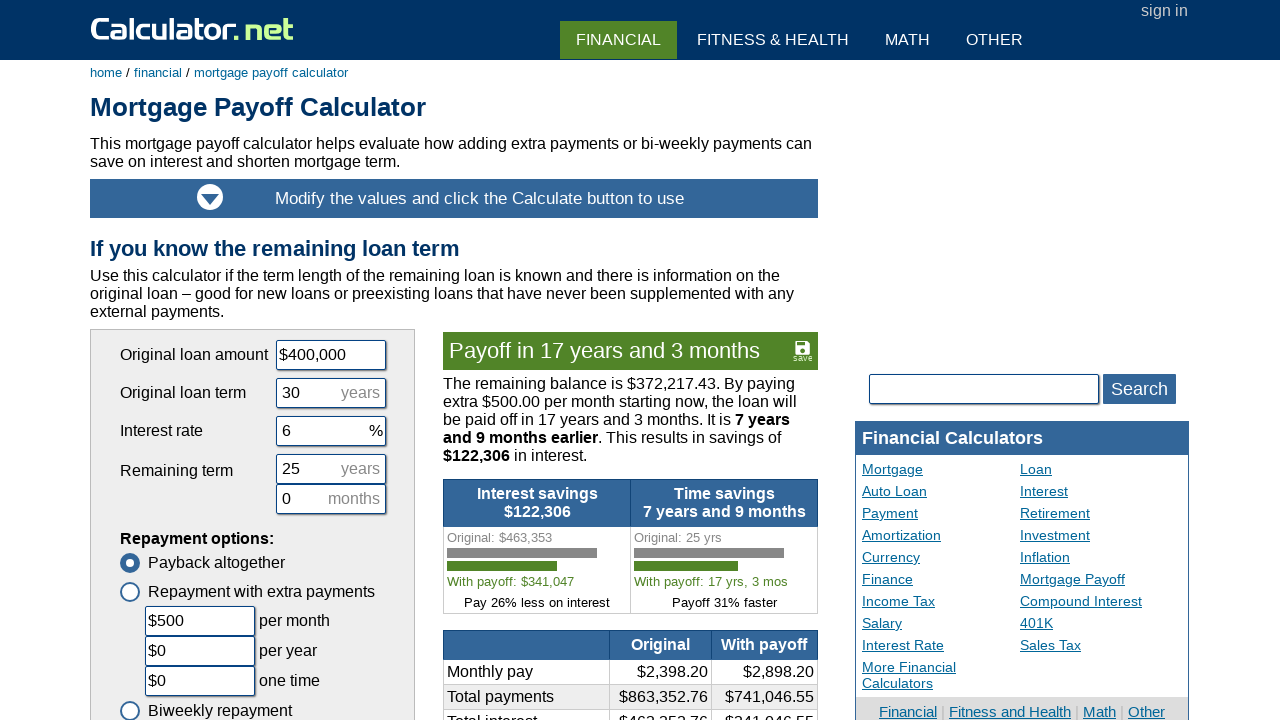

Waited 500ms for radio button click to be registered
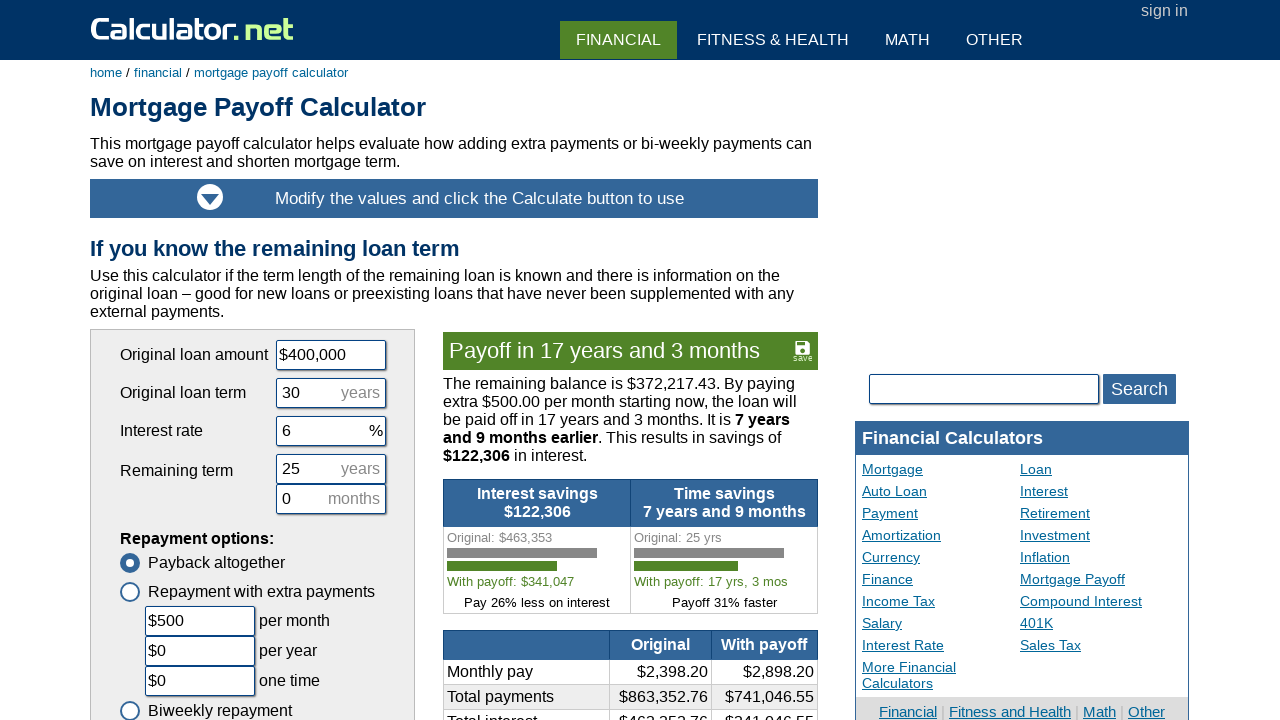

Verified 'Payback altogether' radio button is visible and clickable after selection
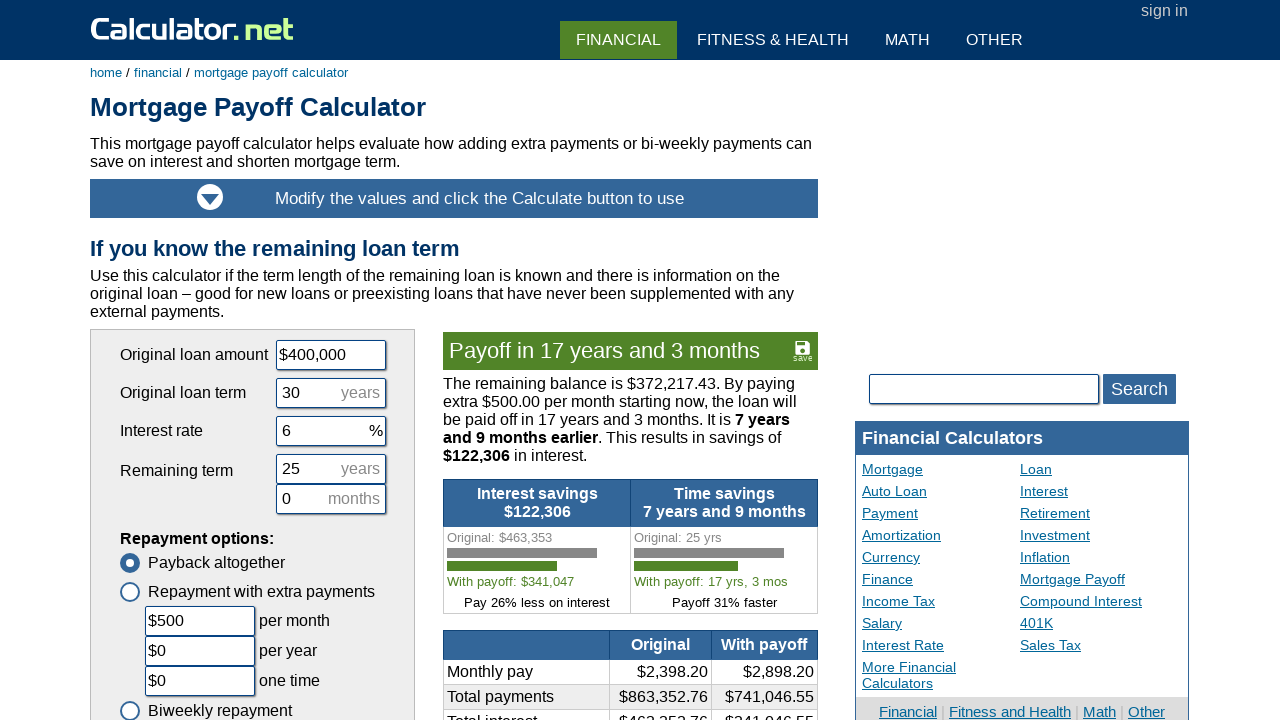

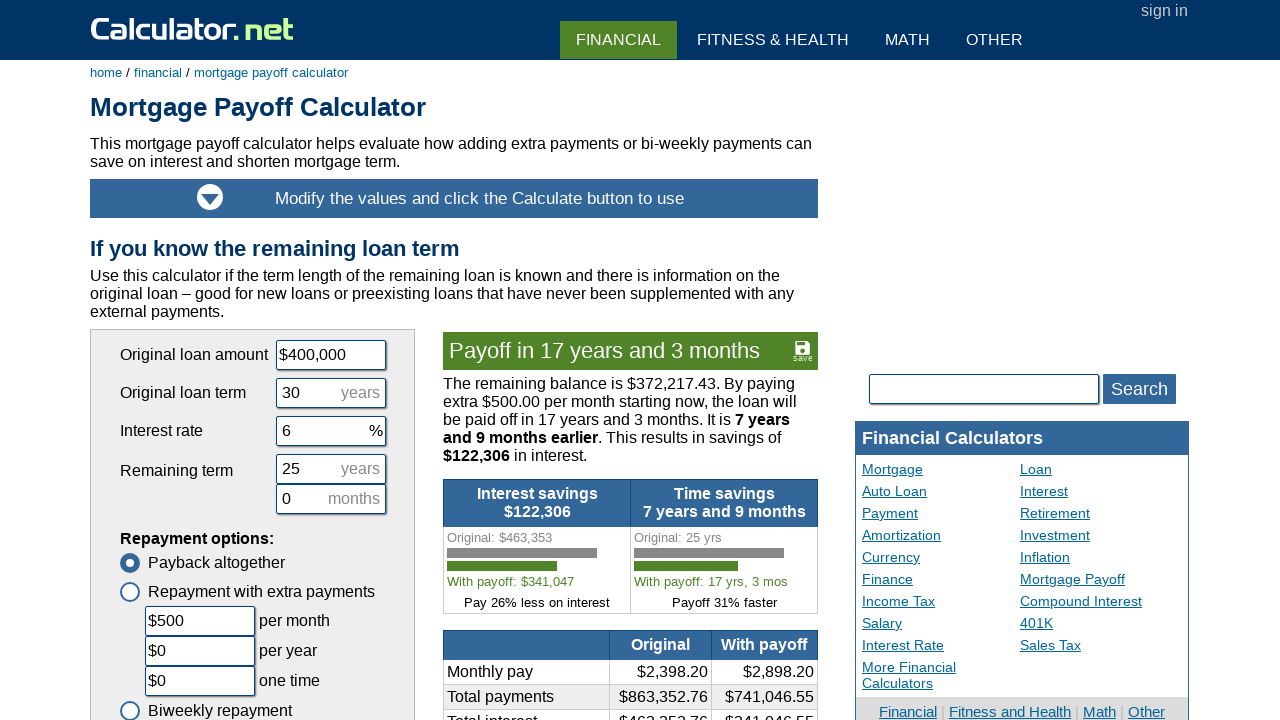